Tests a sample form by filling in first name and last name fields, cycling through gender radio button options, and selecting options from a dropdown menu.

Starting URL: https://trytestingthis.netlify.app/

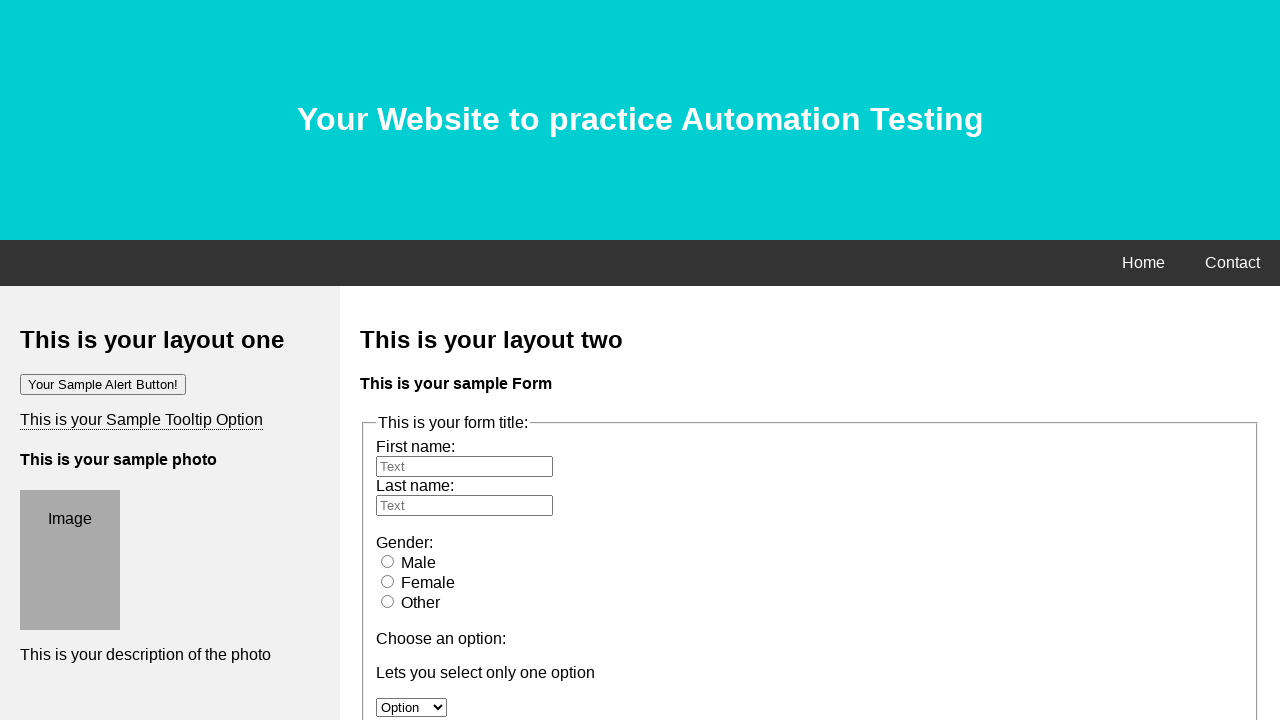

Filled first name field with 'Rahul' on #fname
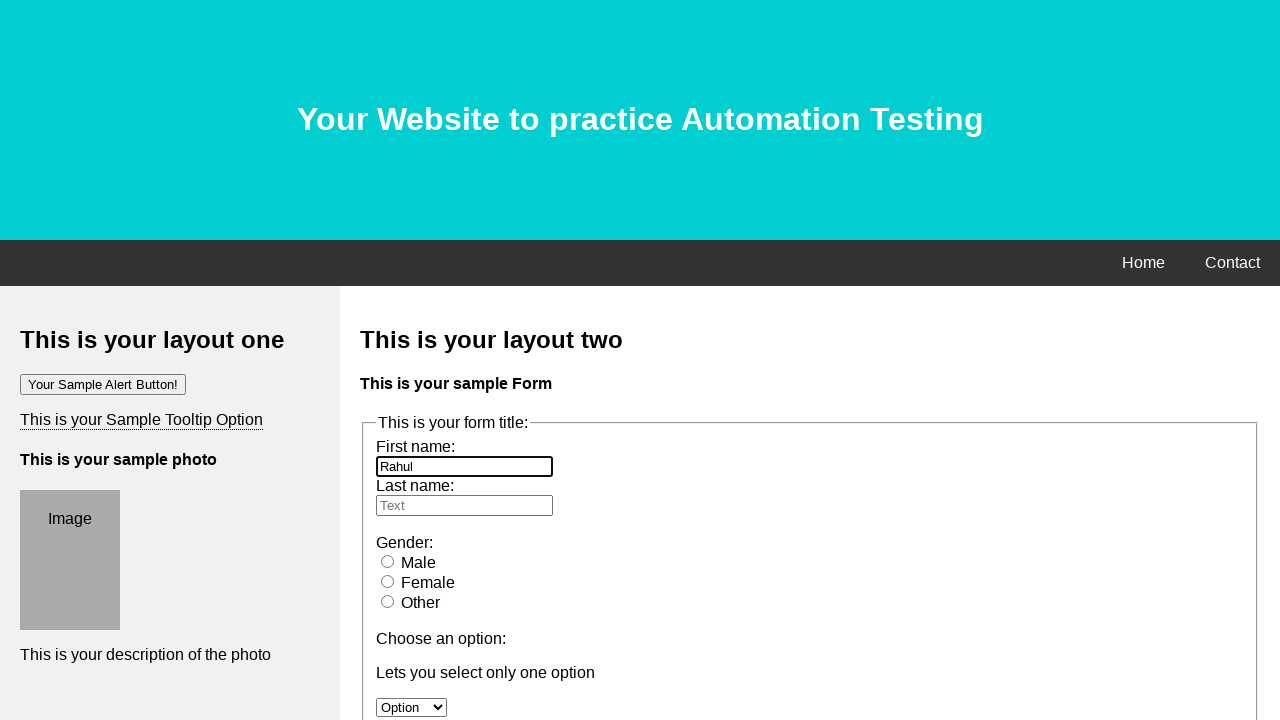

Filled last name field with 'Sharkar' on #lname
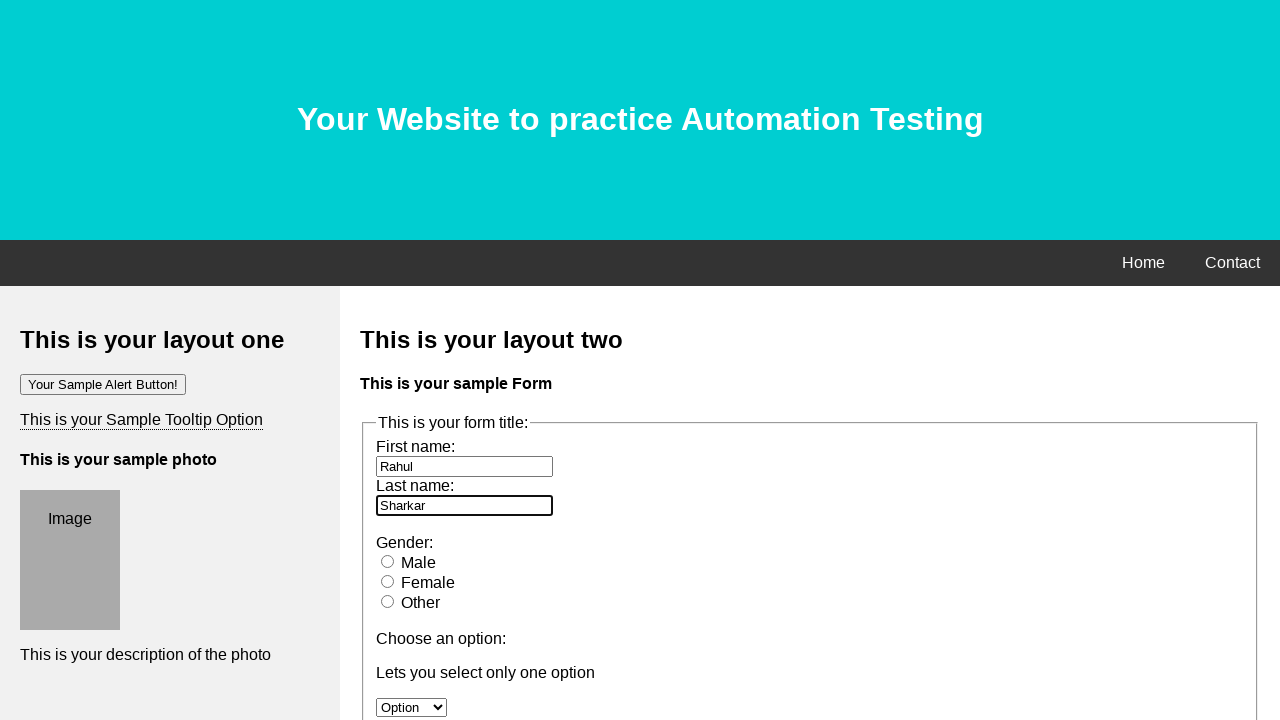

Selected male radio button at (388, 561) on #male
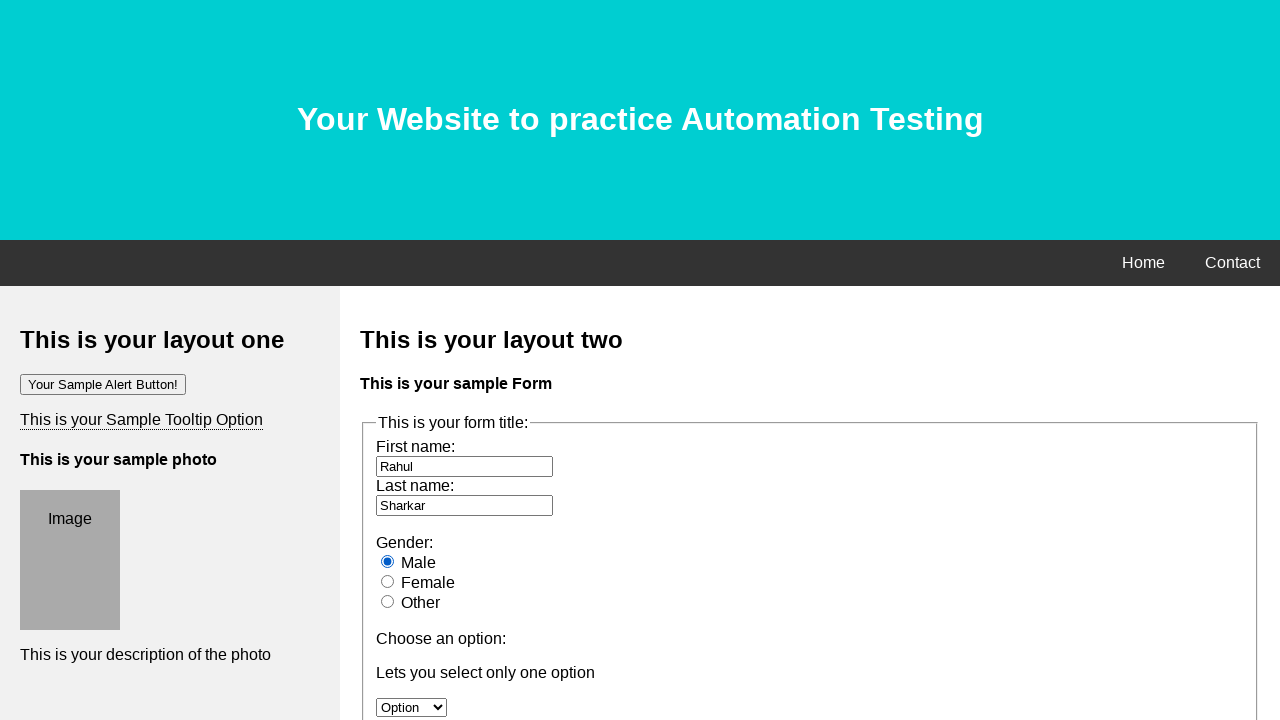

Selected female radio button at (388, 581) on #female
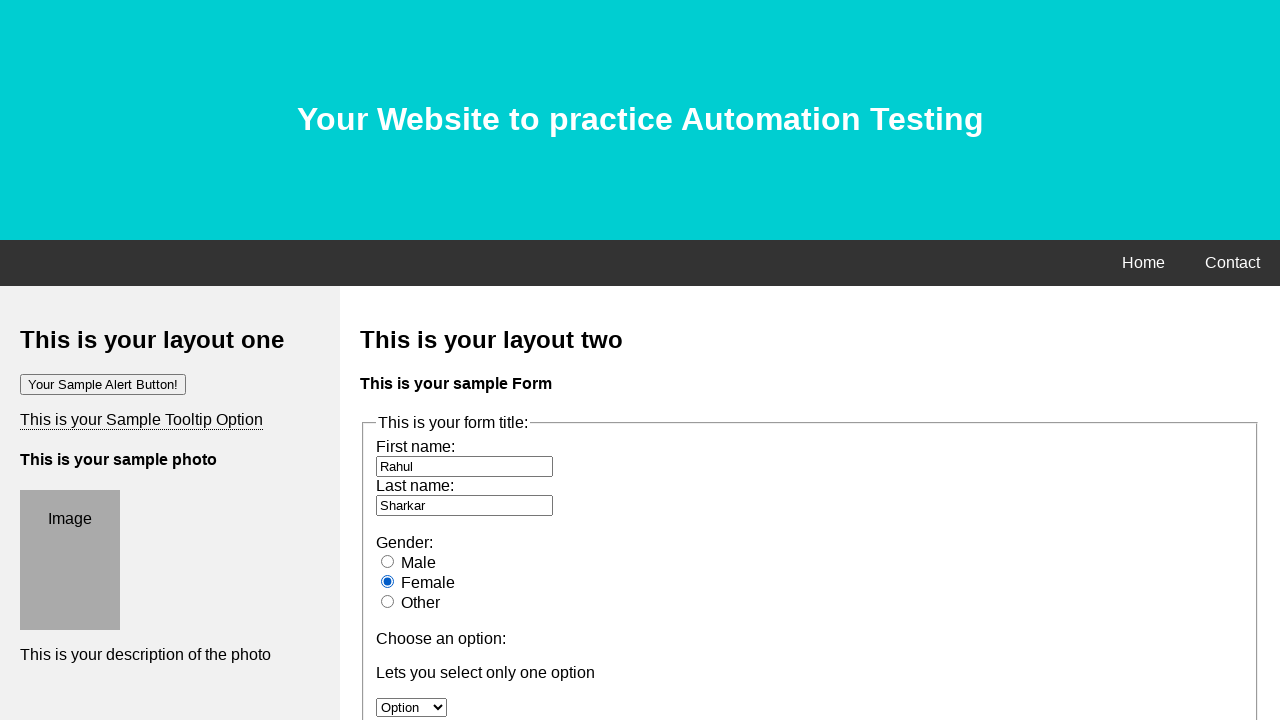

Selected other radio button at (388, 601) on #other
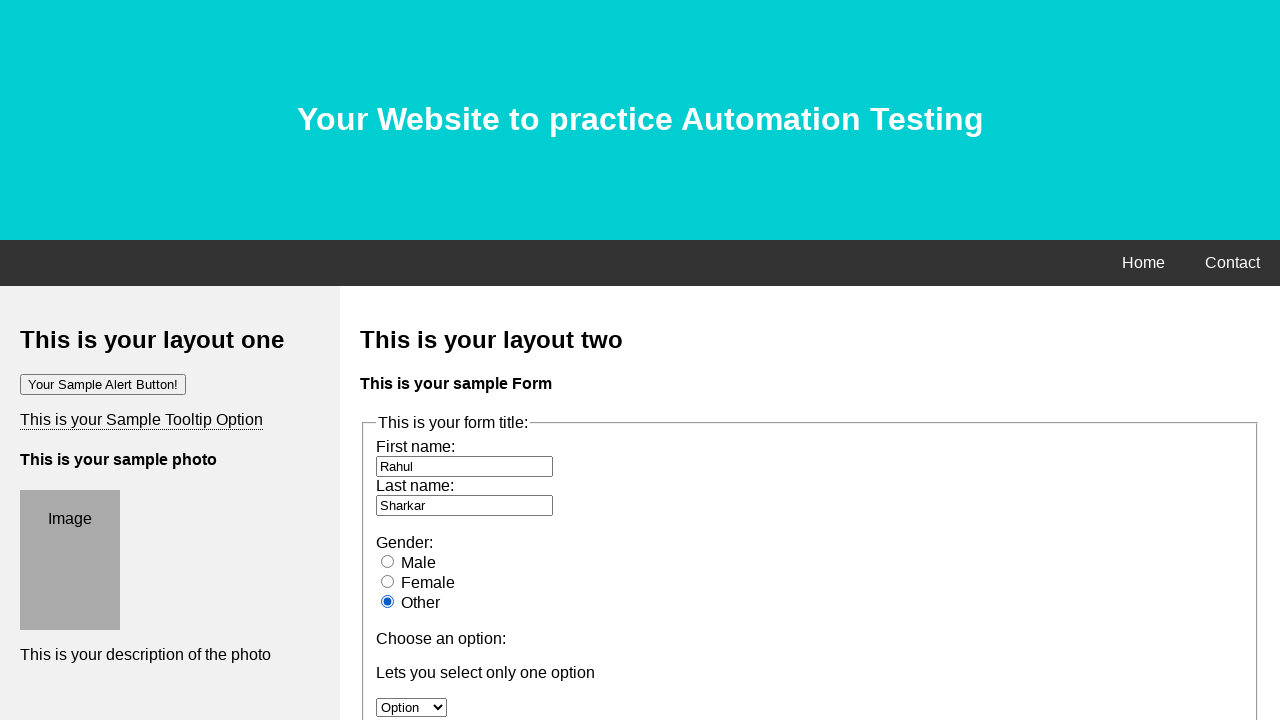

Selected male radio button again at (388, 561) on #male
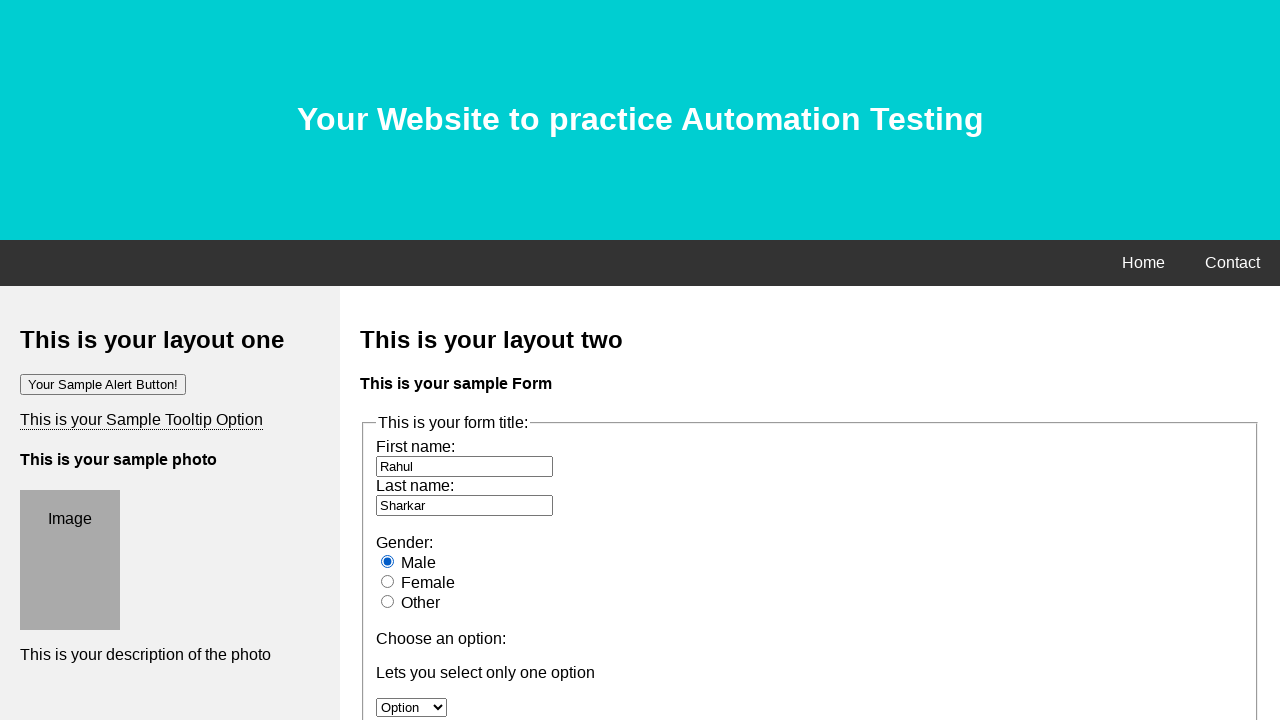

Clicked dropdown menu to open it at (412, 707) on #option
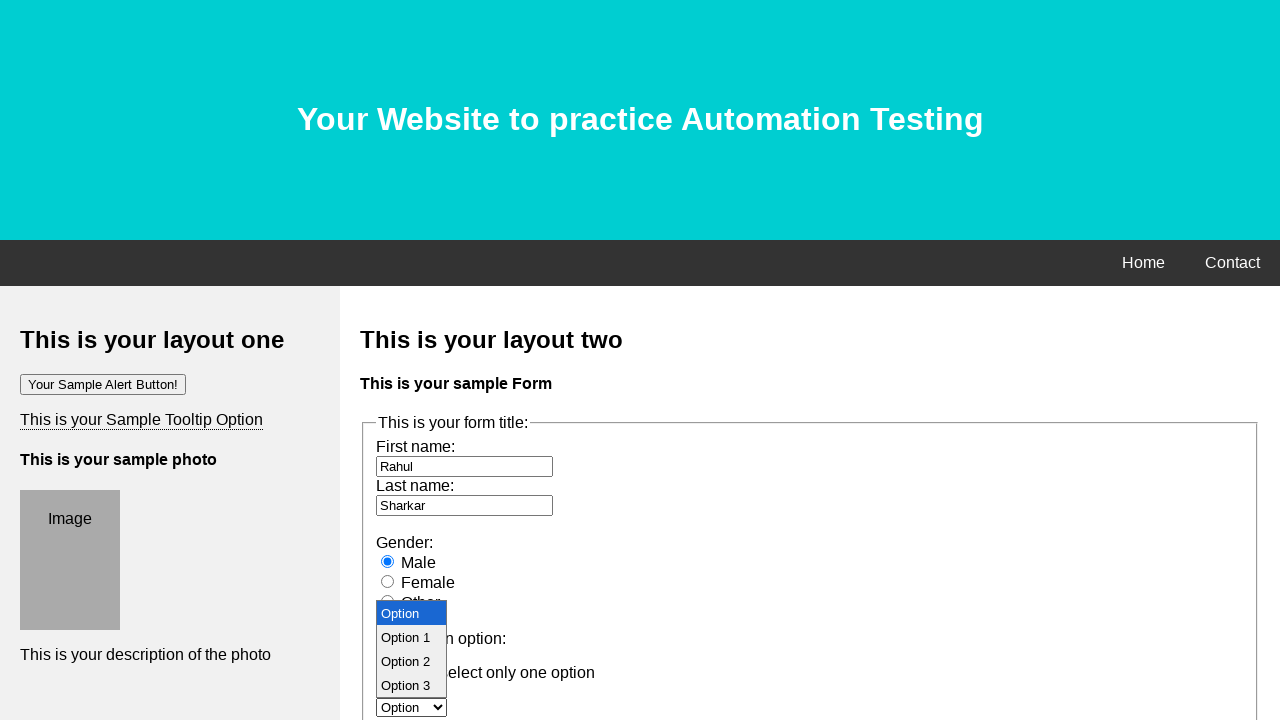

Selected Option 1 from dropdown on #option
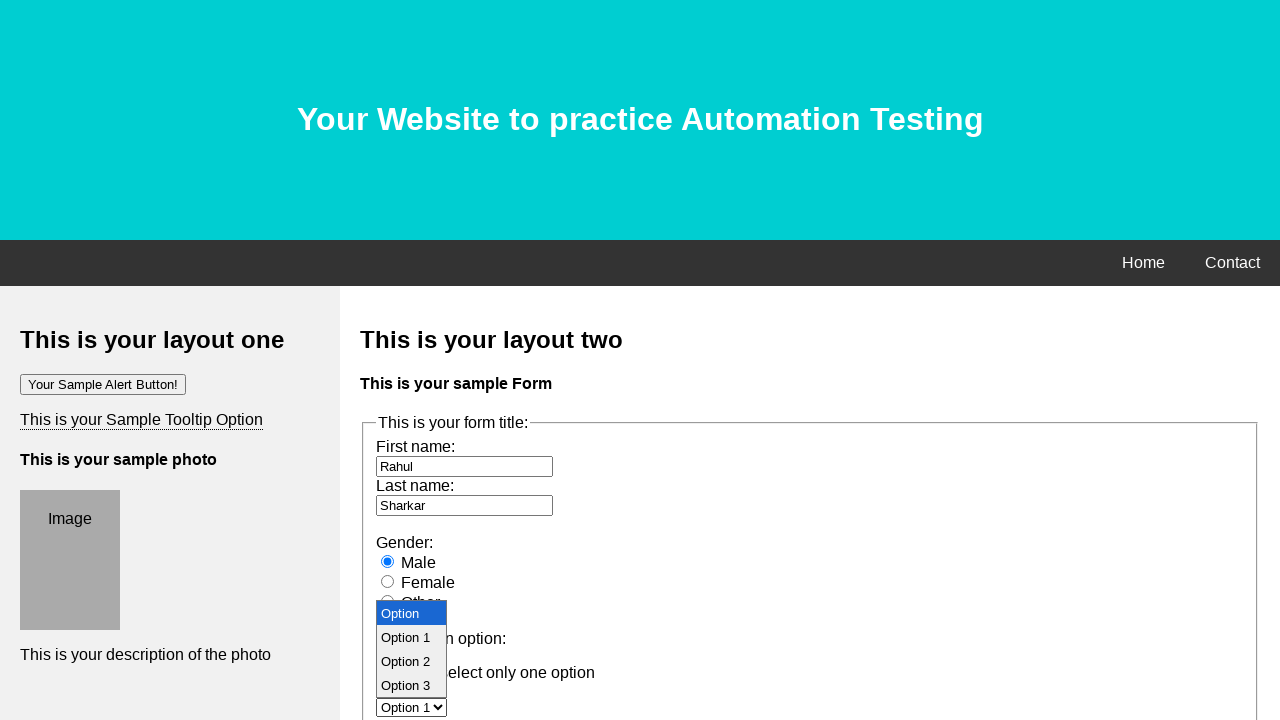

Selected Option 2 from dropdown on #option
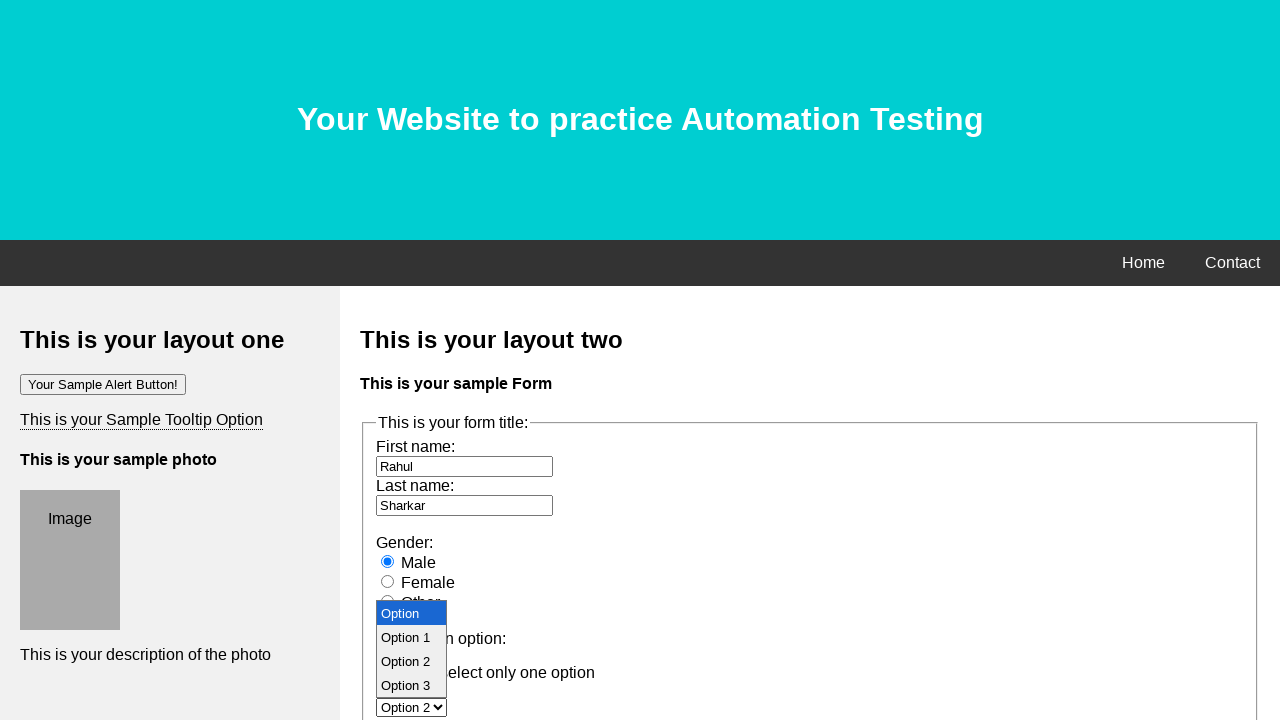

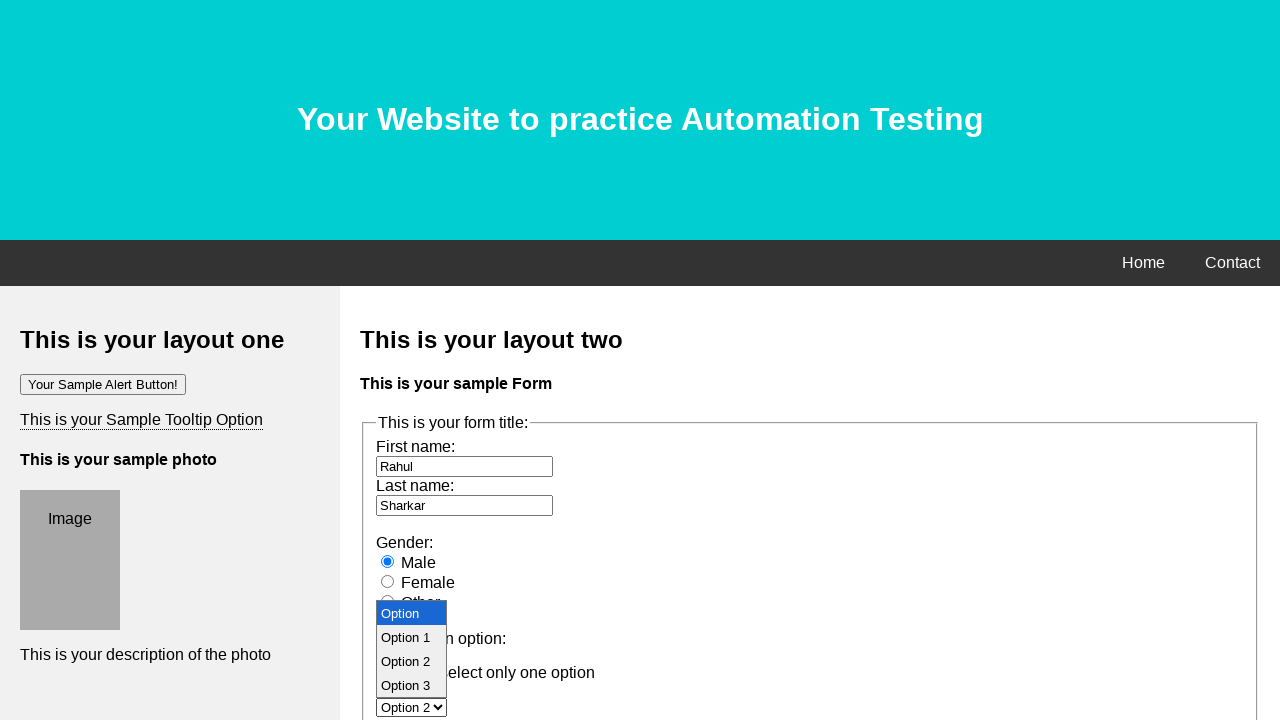